Tests the forgot password functionality on a practice website by clicking the "Forgot your password?" link and filling in an email address in the password reset form.

Starting URL: https://rahulshettyacademy.com/locatorspractice/

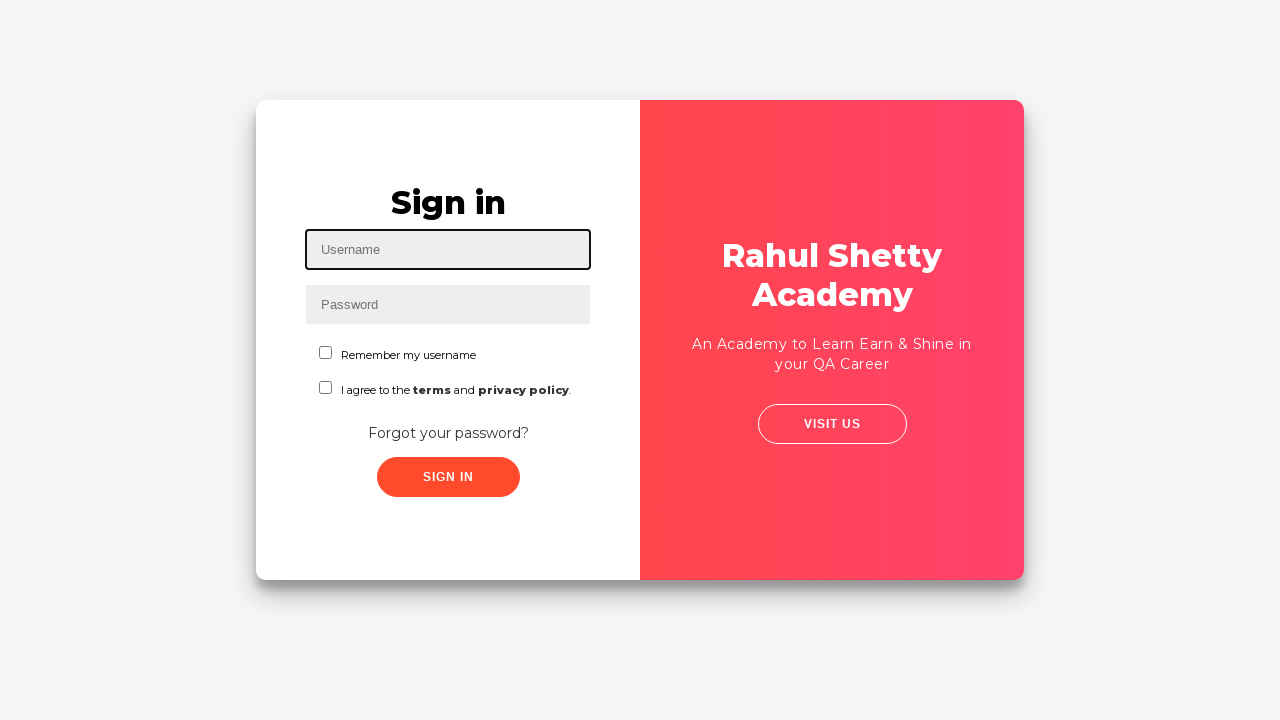

Clicked 'Forgot your password?' link at (448, 433) on text=Forgot your password?
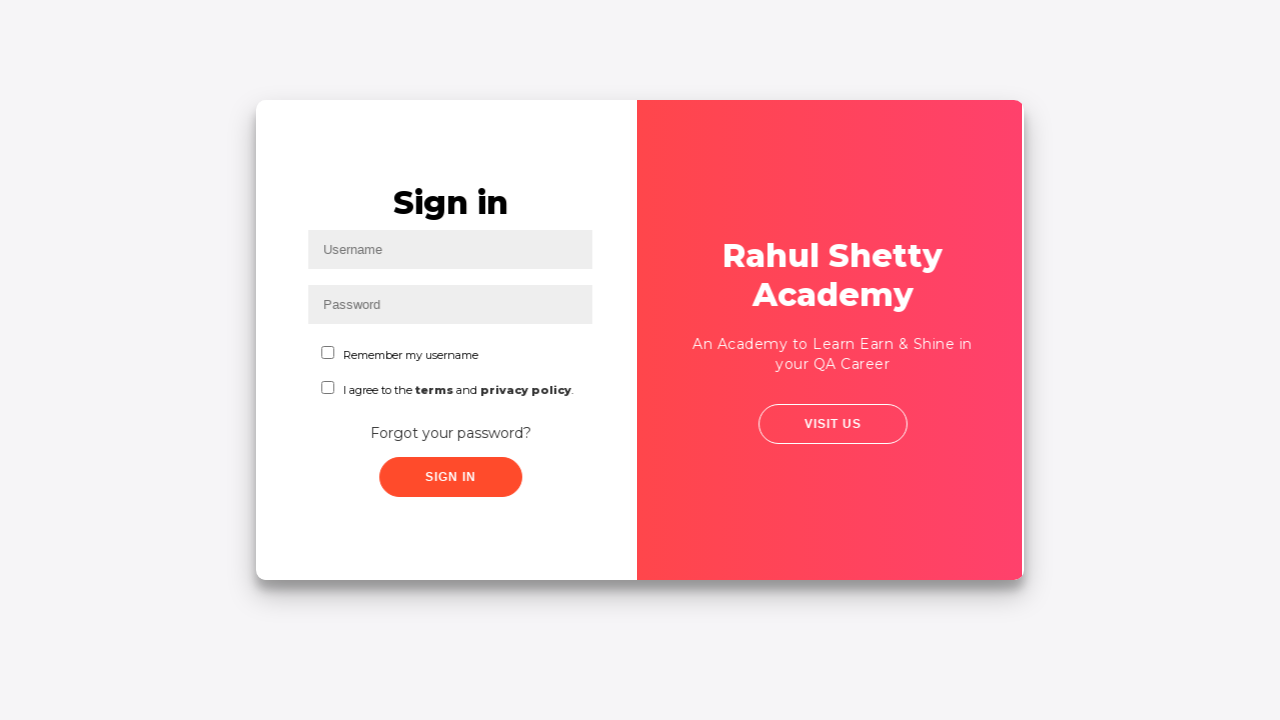

Filled email field with 'smitali@gmail.com' in password reset form on //form/input[@placeholder='Name']/following-sibling::input[1]
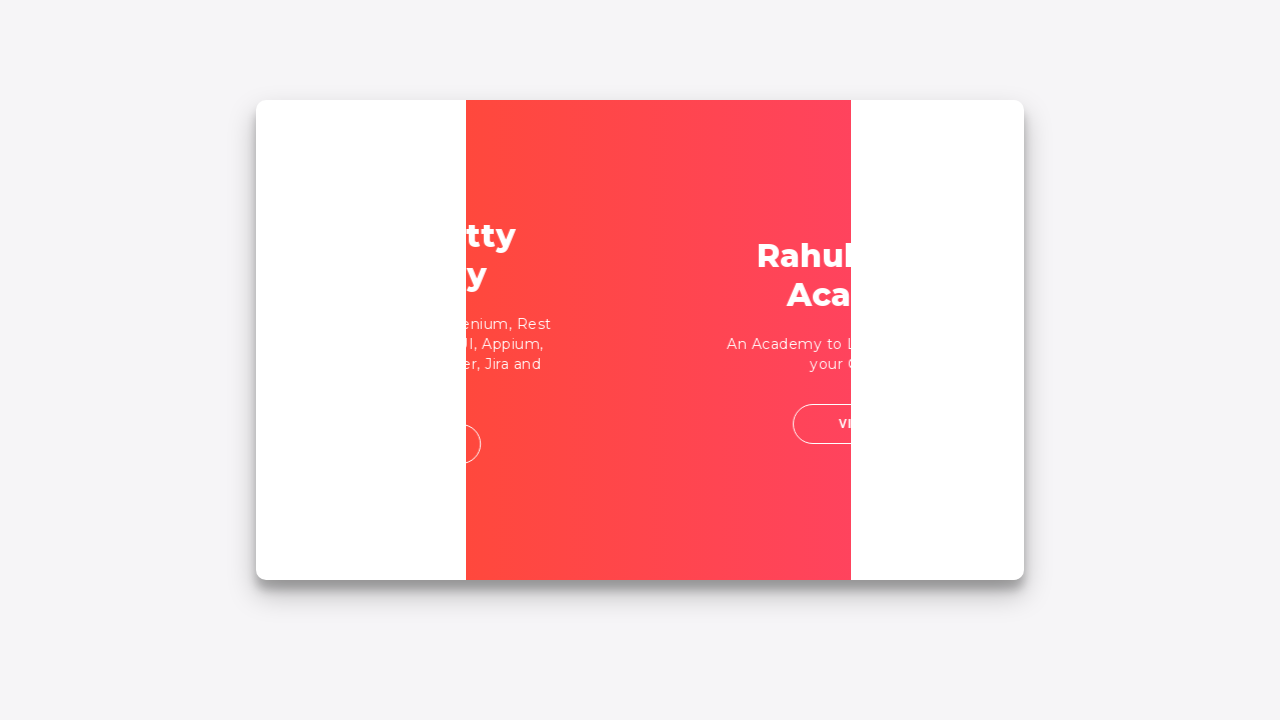

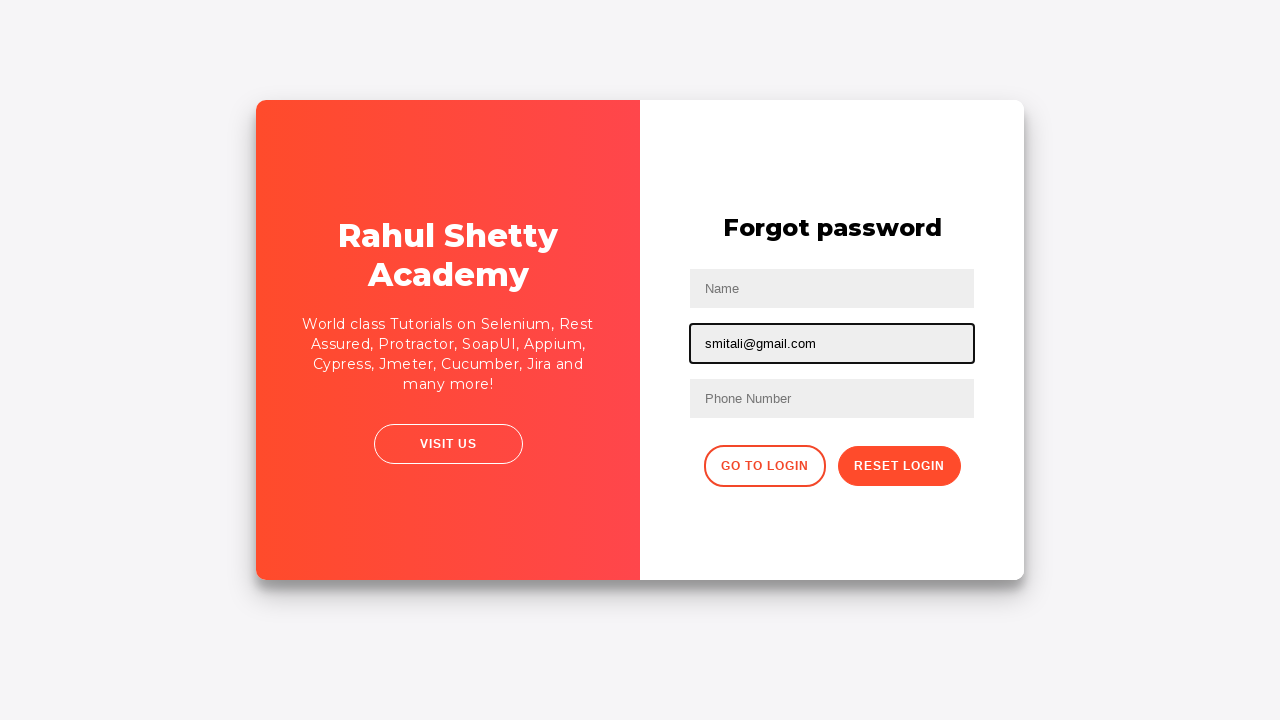